Tests navigation to scam prevention information by clicking the "Avoiding Scams & Fraud" link on the Craigslist about page

Starting URL: https://pittsburgh.craigslist.org/about

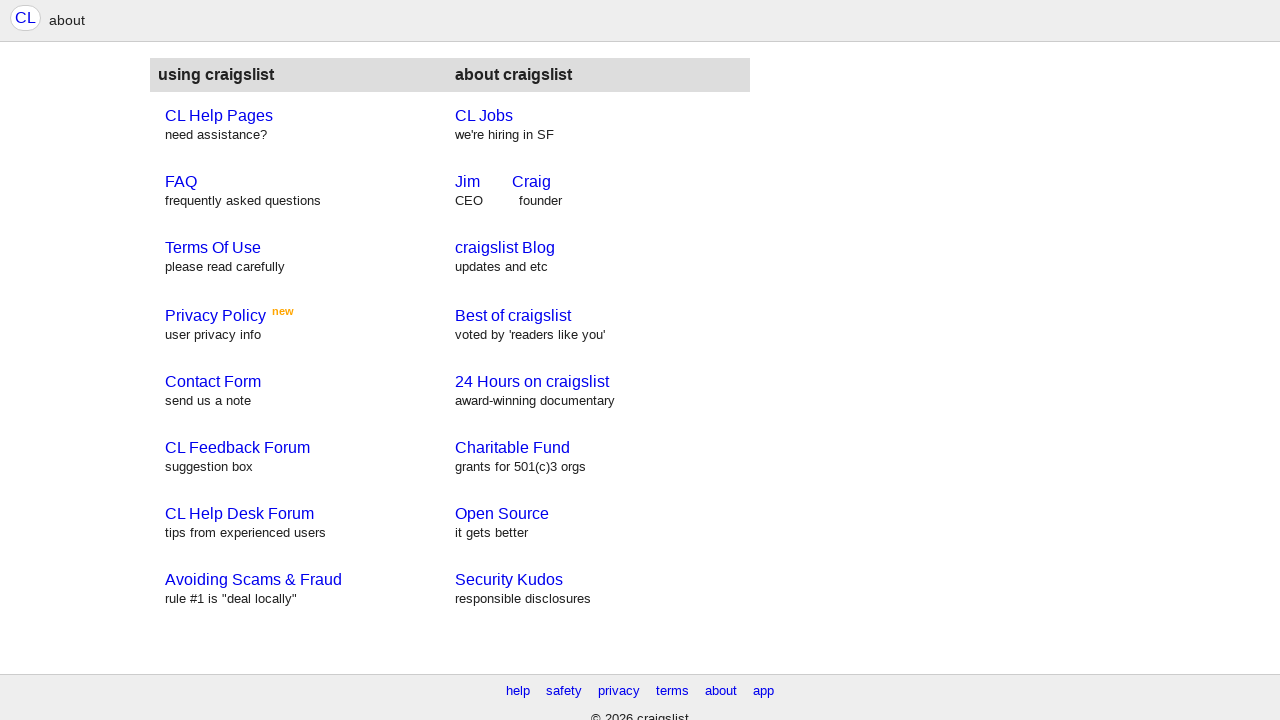

Clicked 'Avoiding Scams & Fraud' link on Craigslist about page at (254, 580) on a:text('Avoiding Scams & Fraud')
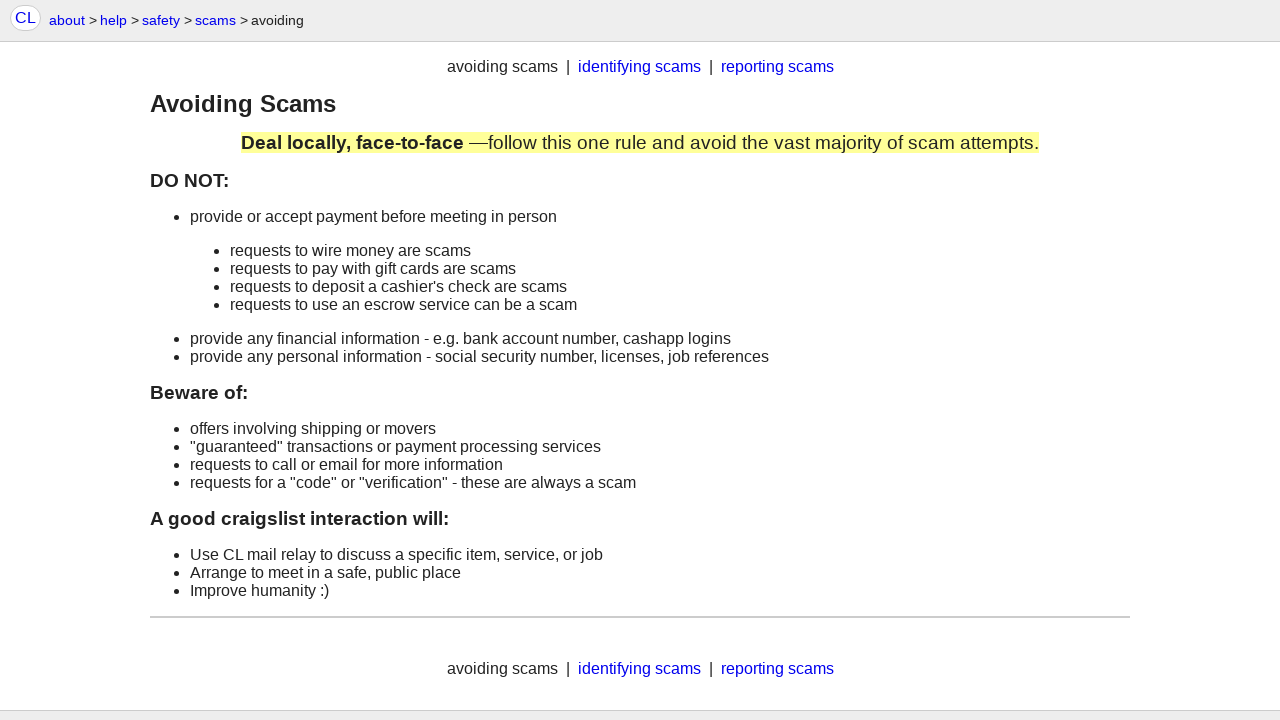

Scam prevention information page loaded
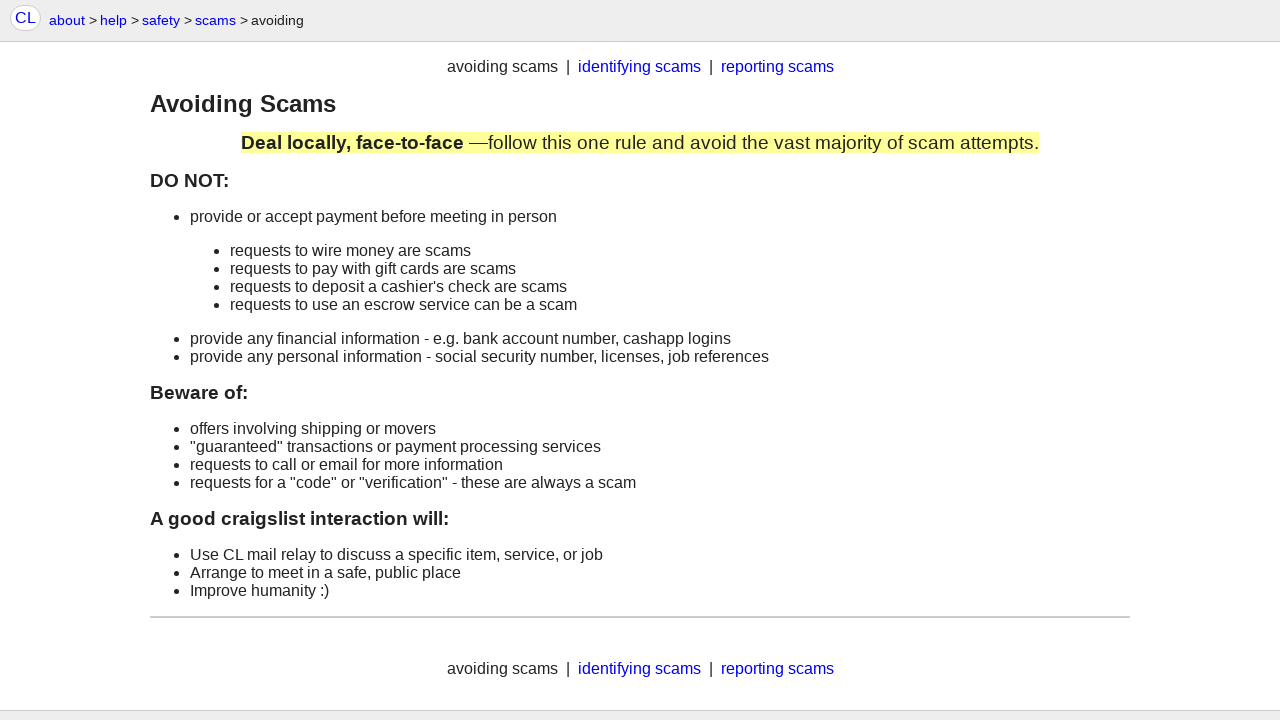

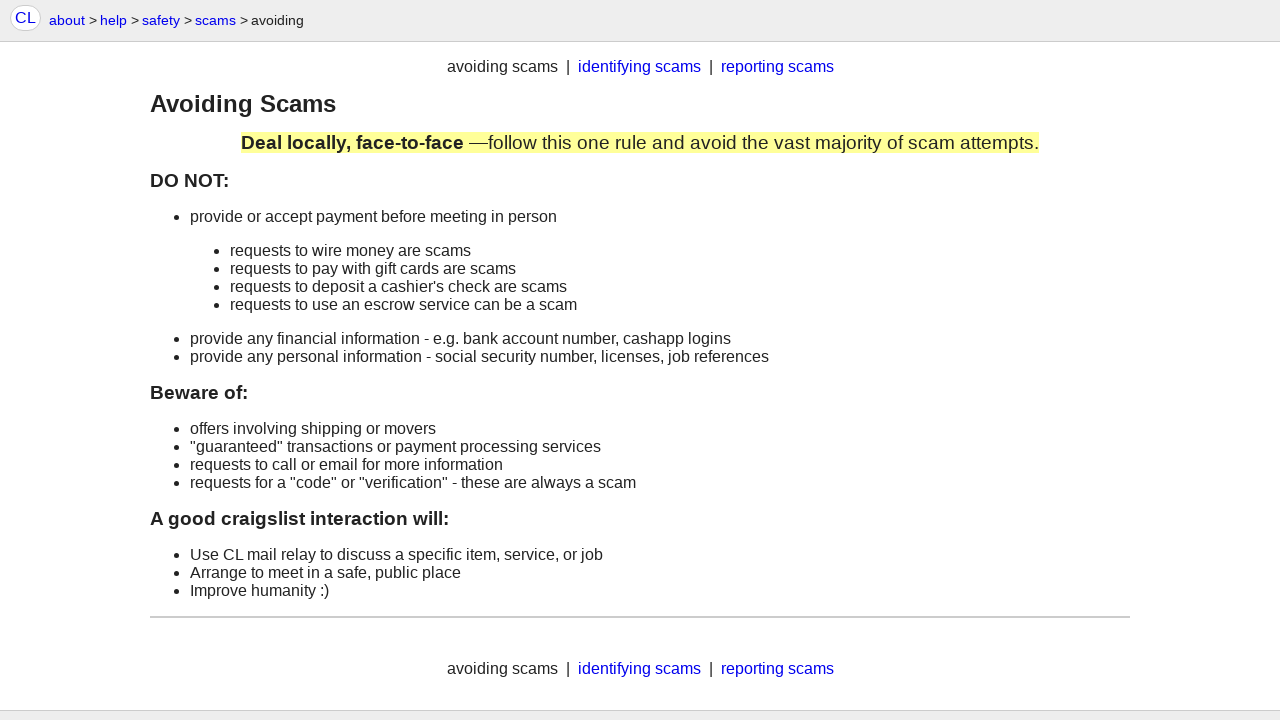